Tests a math calculation form by reading two numbers from the page, calculating their sum, selecting the result from a dropdown, and submitting

Starting URL: http://suninjuly.github.io/selects2.html

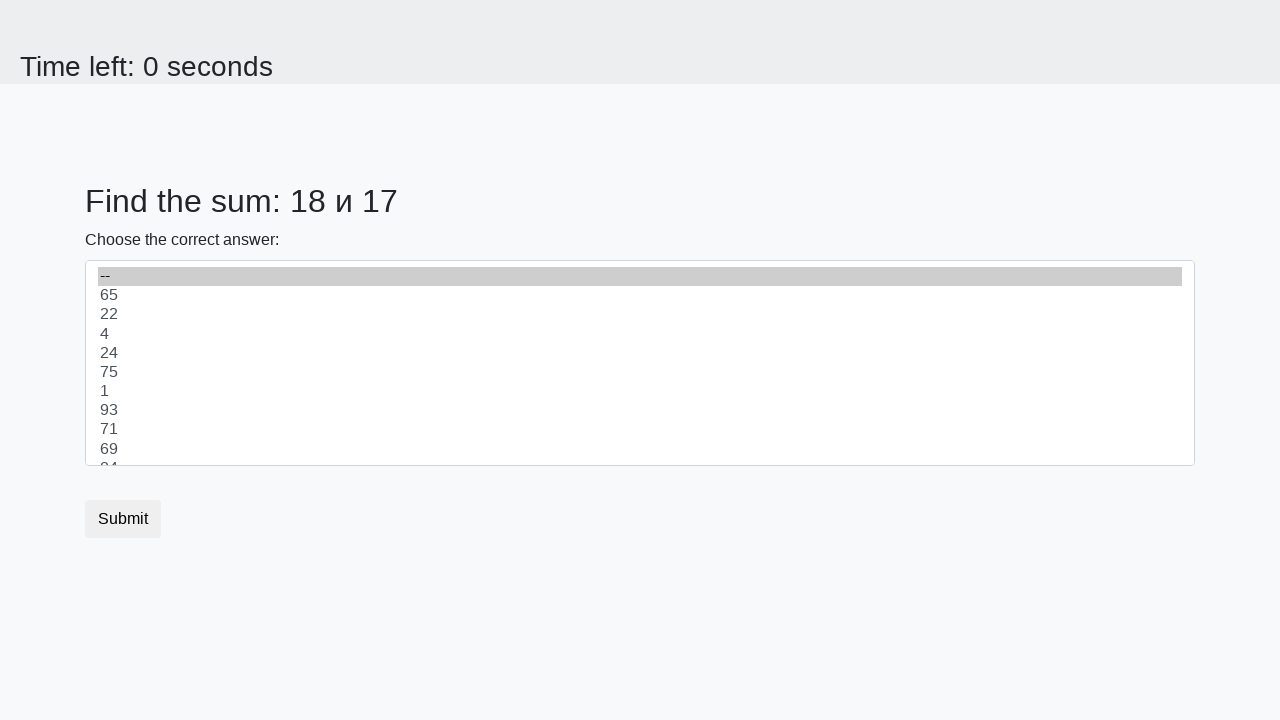

Read first number from page element #num1
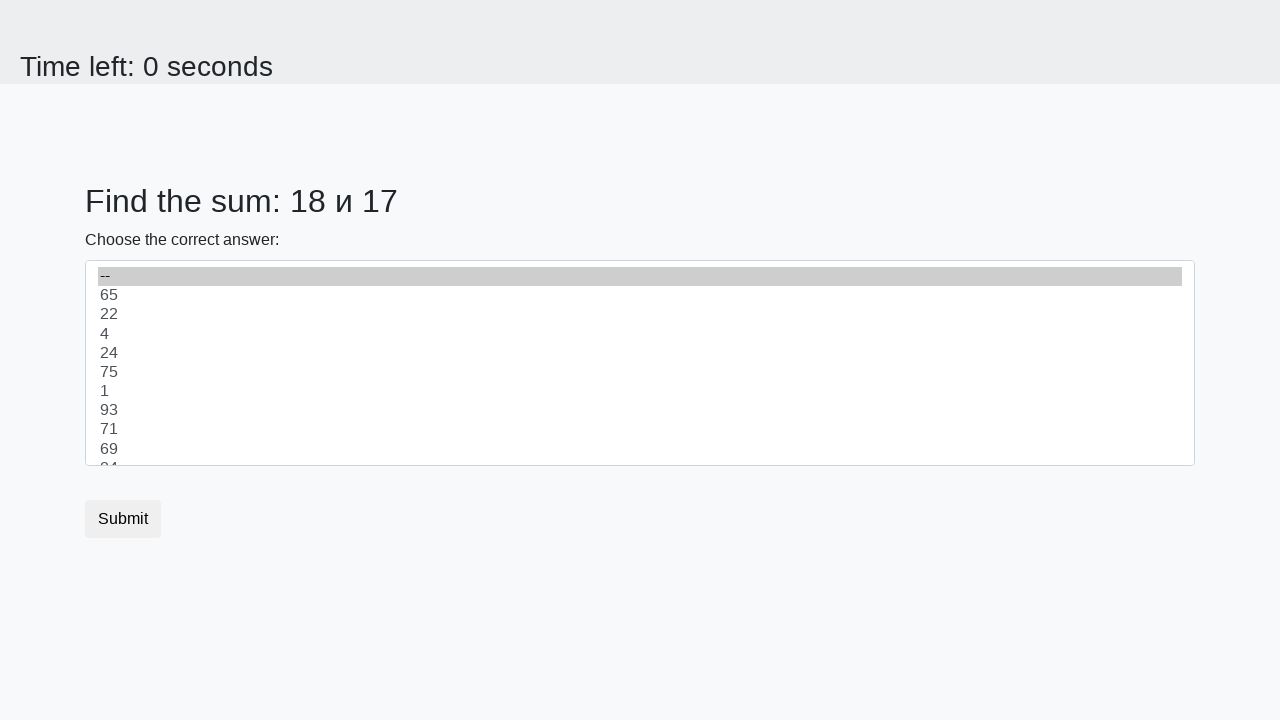

Read second number from page element #num2
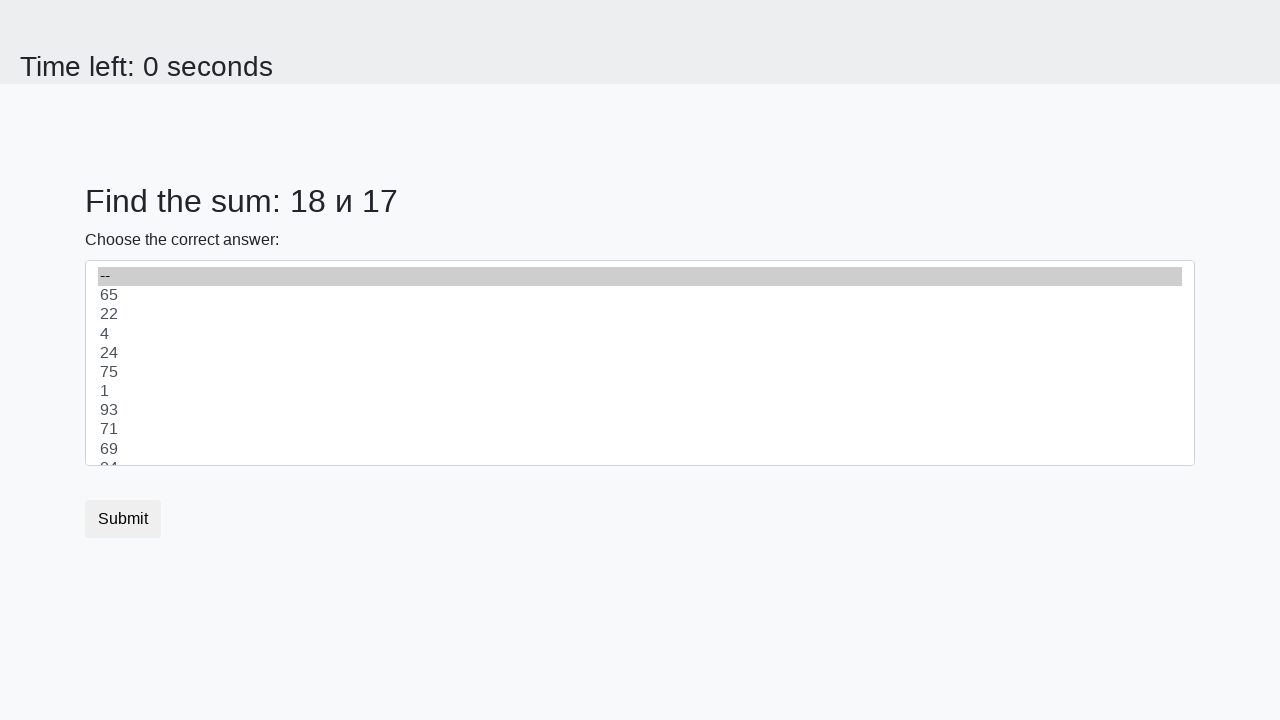

Calculated sum of 18 + 17 = 35
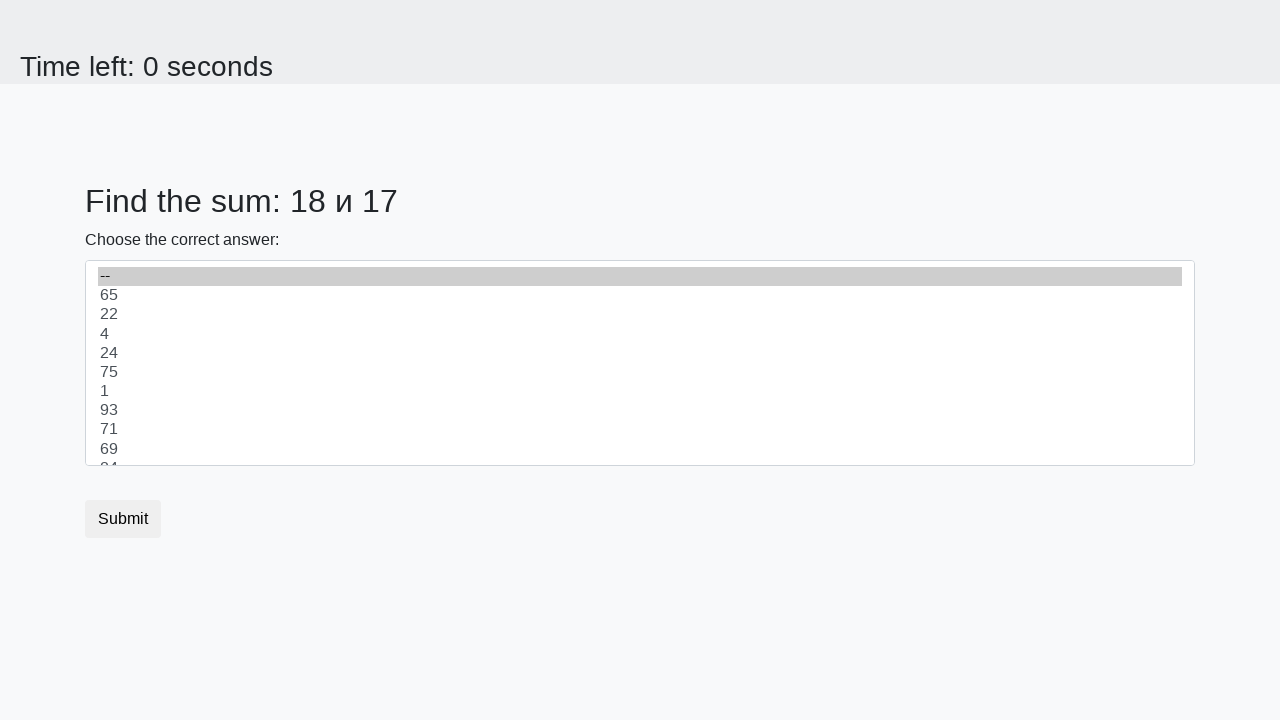

Selected '35' from dropdown menu on .custom-select
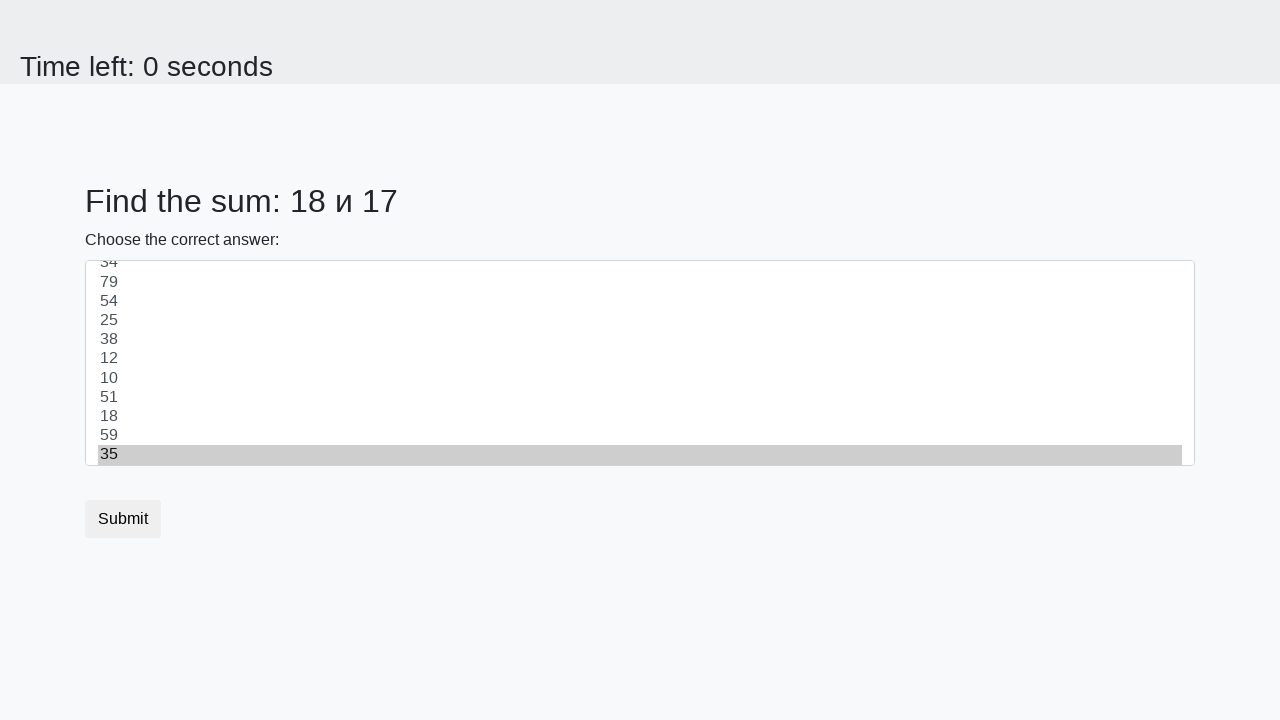

Clicked submit button at (123, 519) on button
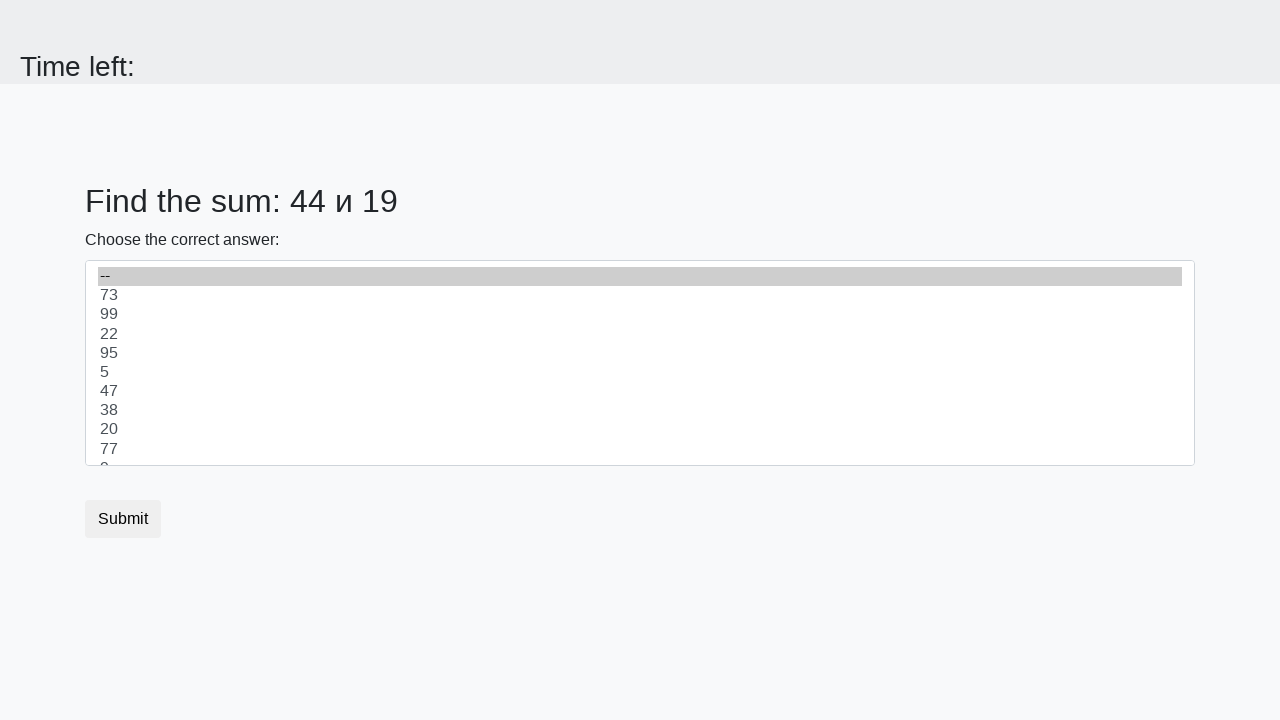

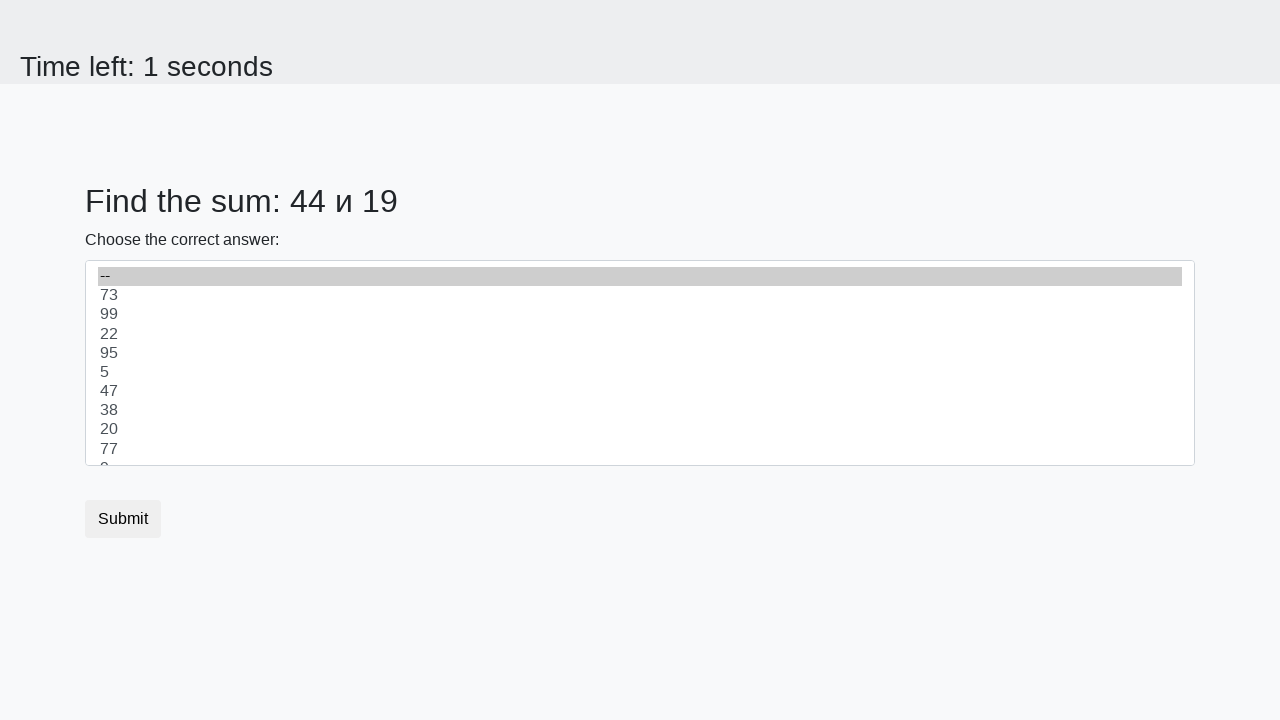